Tests checkbox functionality by clicking checkboxes in backward order (second then first) and verifying their checked states

Starting URL: https://the-internet.herokuapp.com/

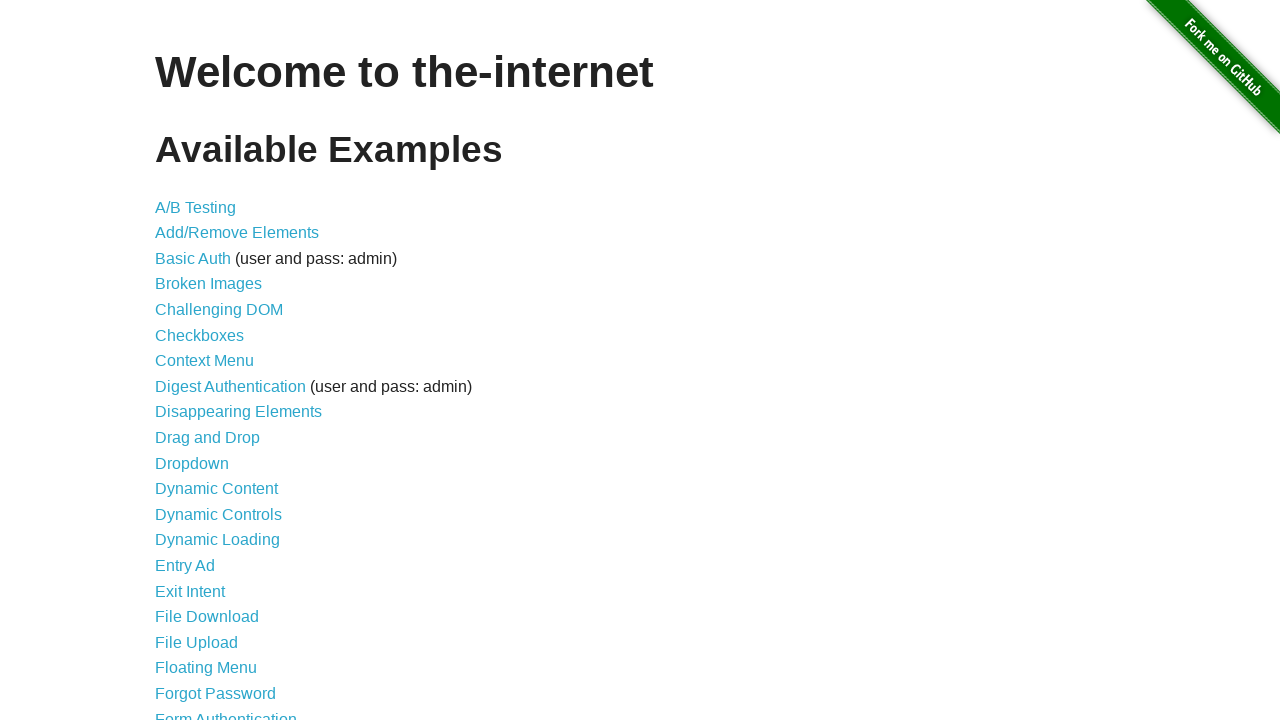

Clicked on Checkboxes link at (200, 335) on xpath=//a[@href='/checkboxes']
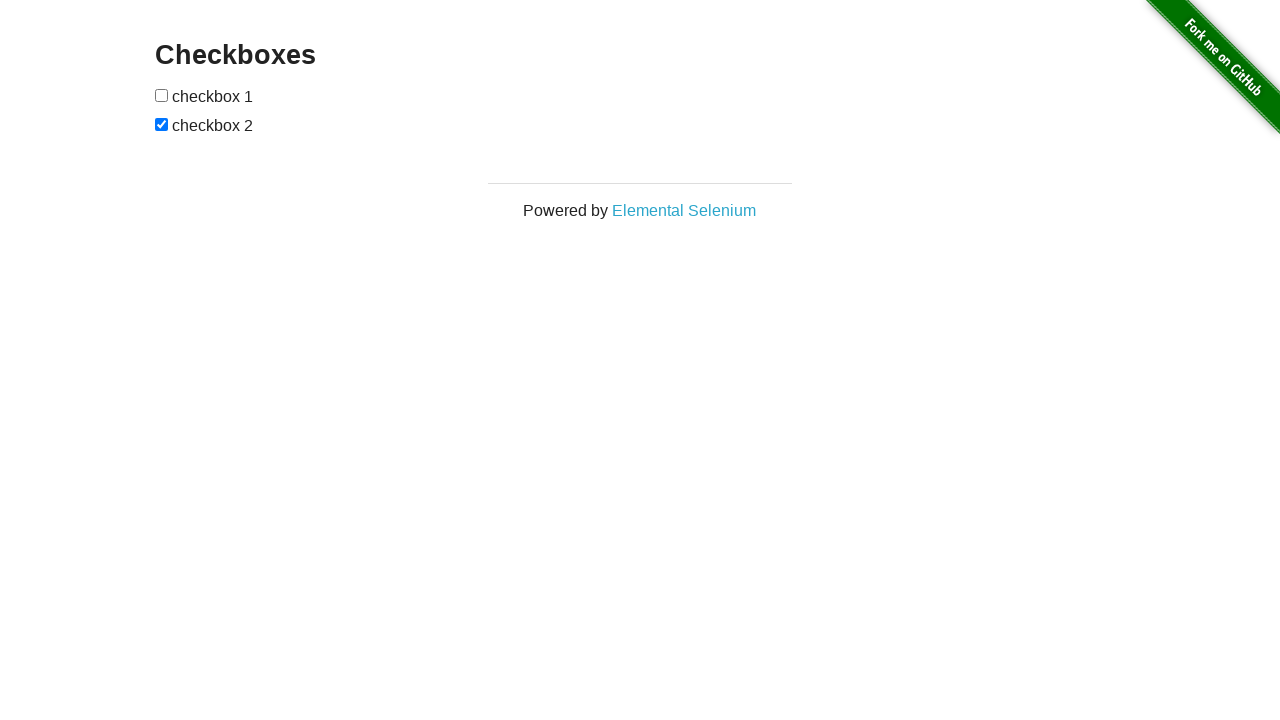

Verified navigation to checkboxes page
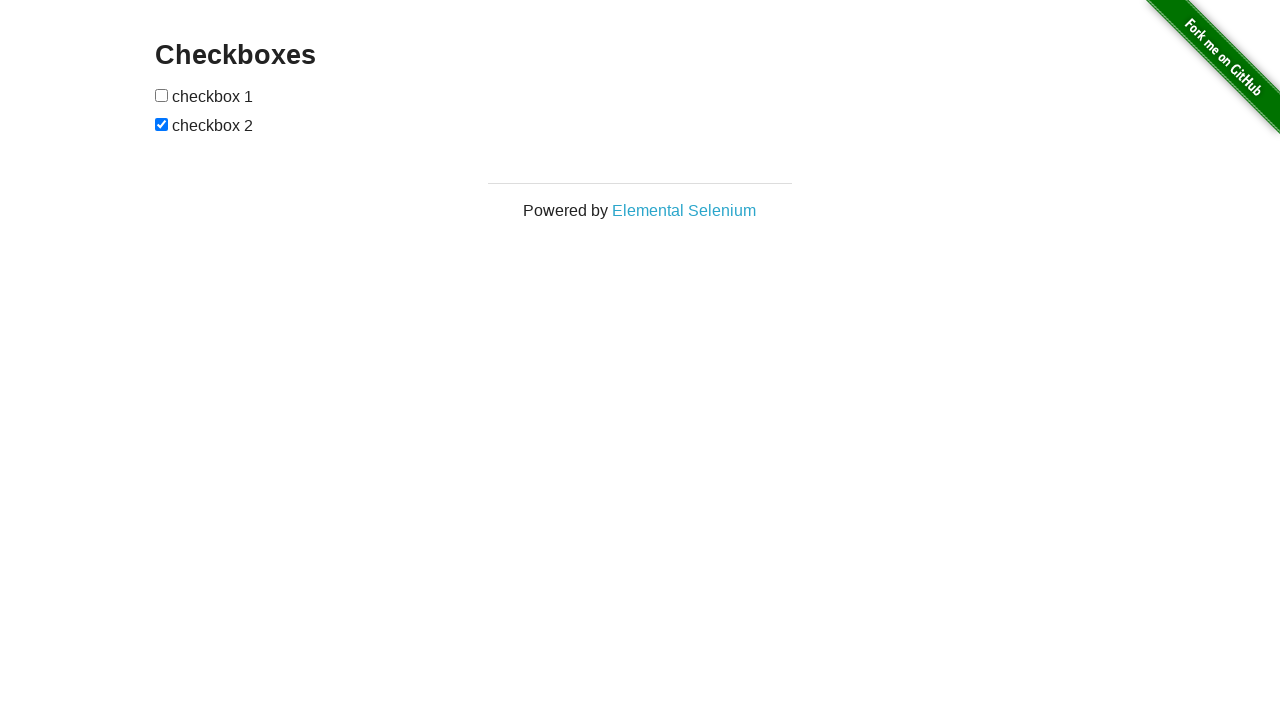

Clicked second checkbox at (162, 124) on xpath=//form[@id='checkboxes']/input[@type='checkbox'][2]
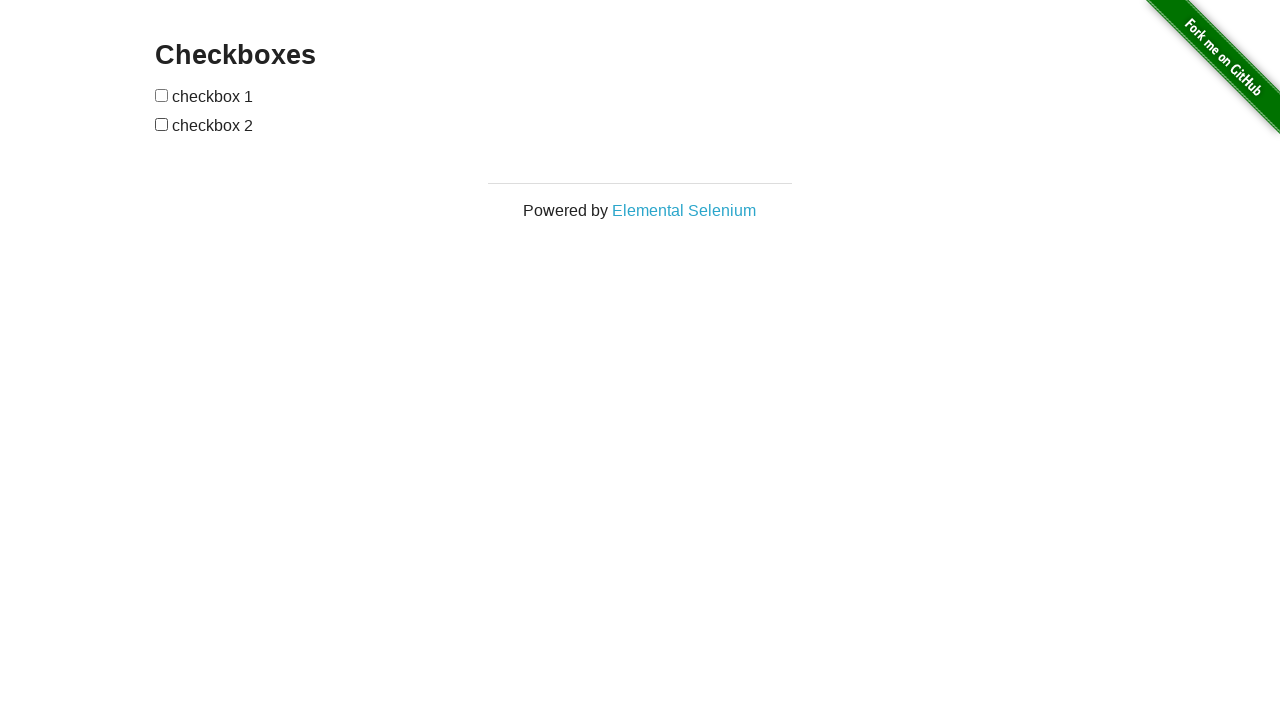

Verified second checkbox is not checked
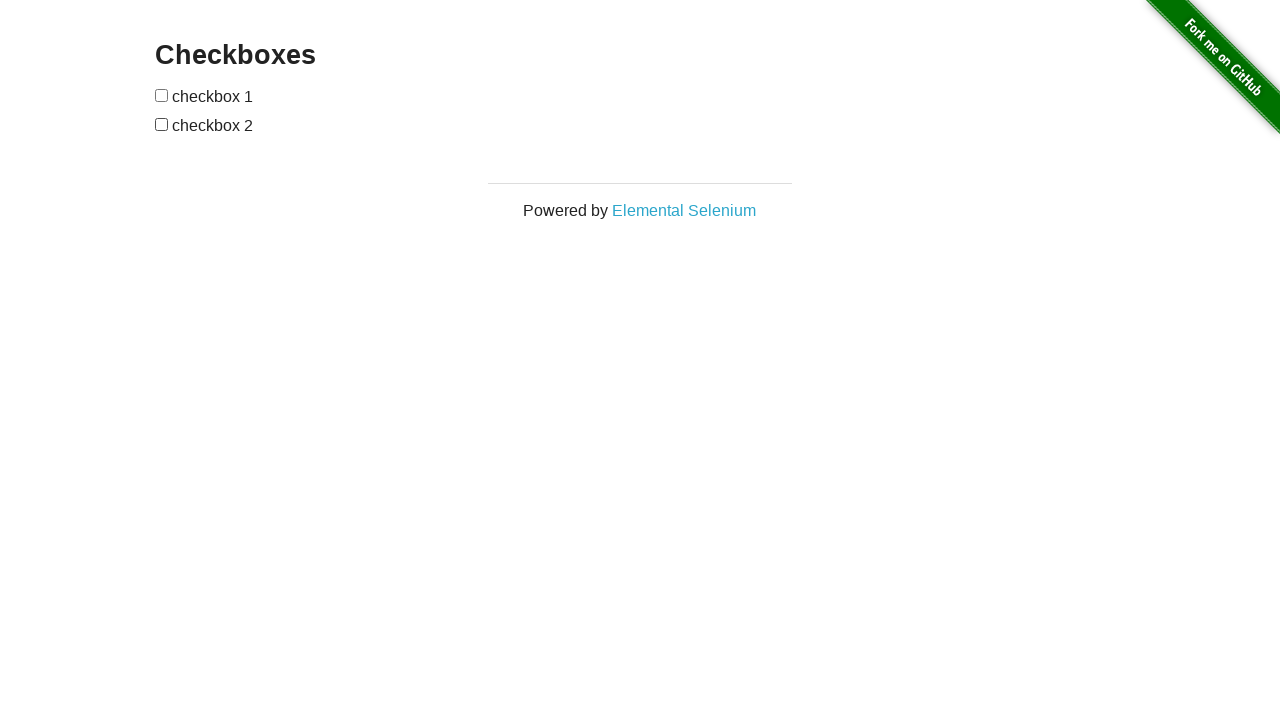

Clicked first checkbox at (162, 95) on xpath=//form[@id='checkboxes']/input[@type='checkbox'][1]
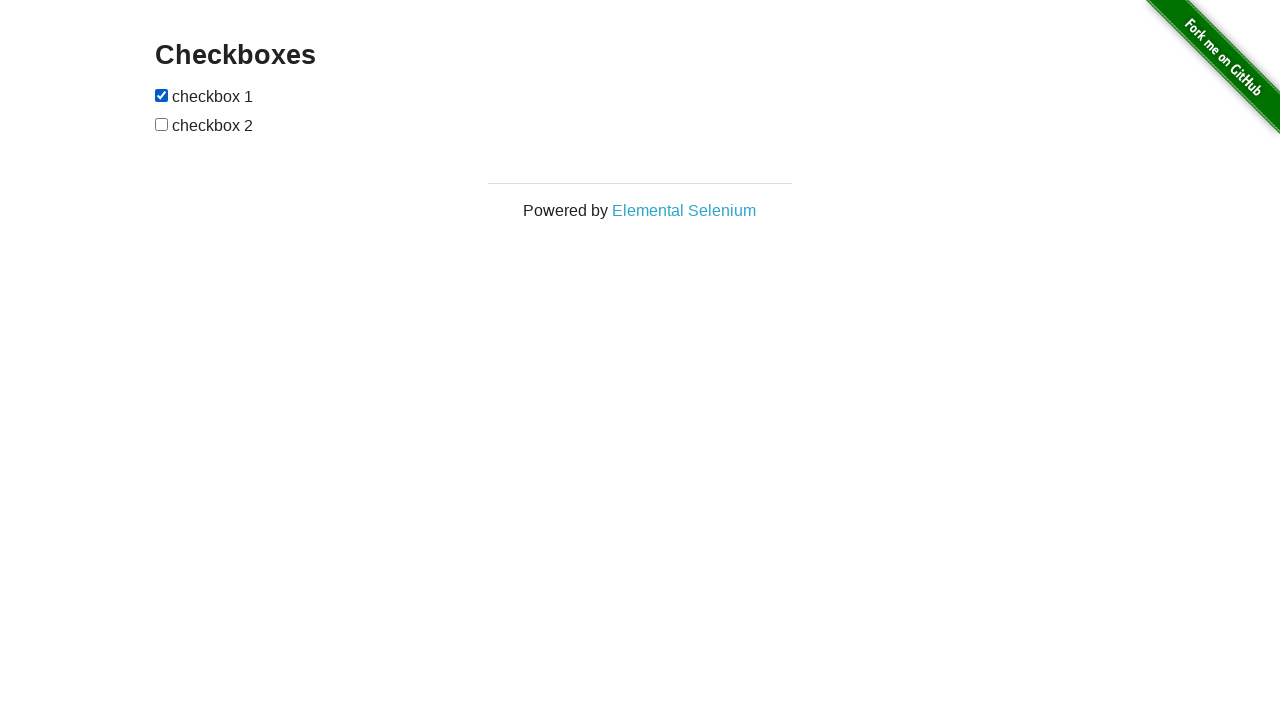

Verified first checkbox is checked
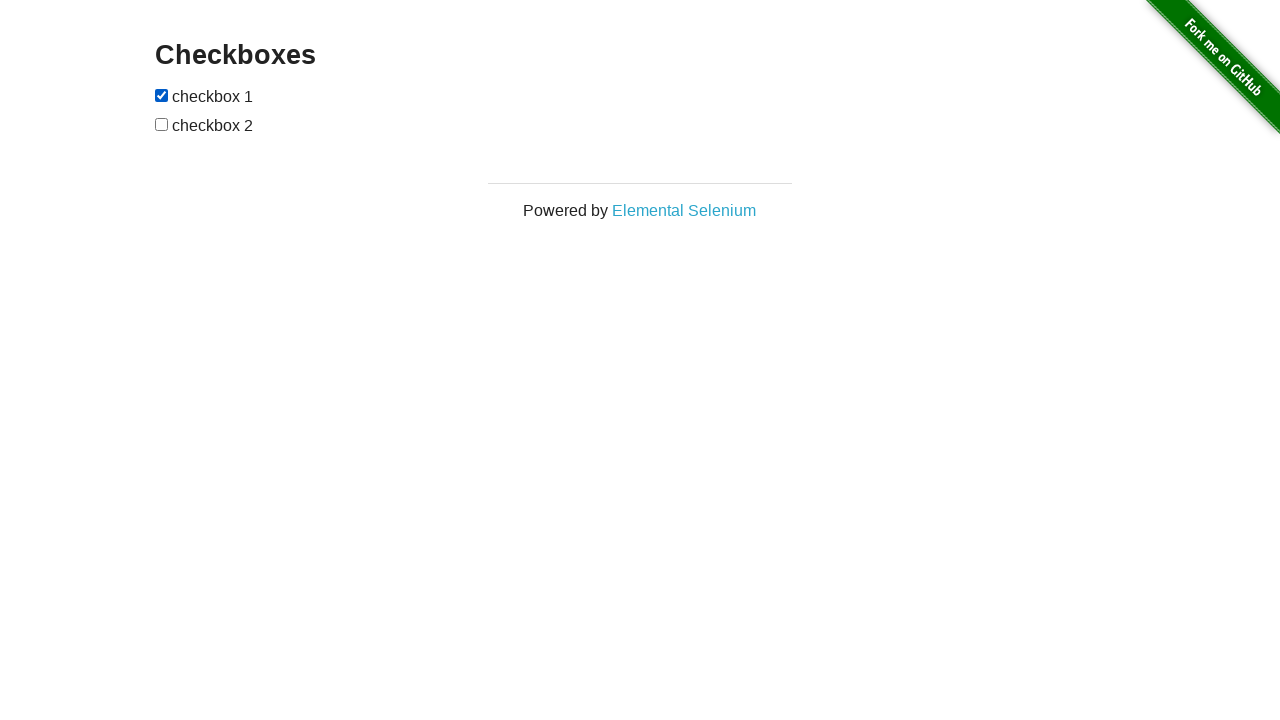

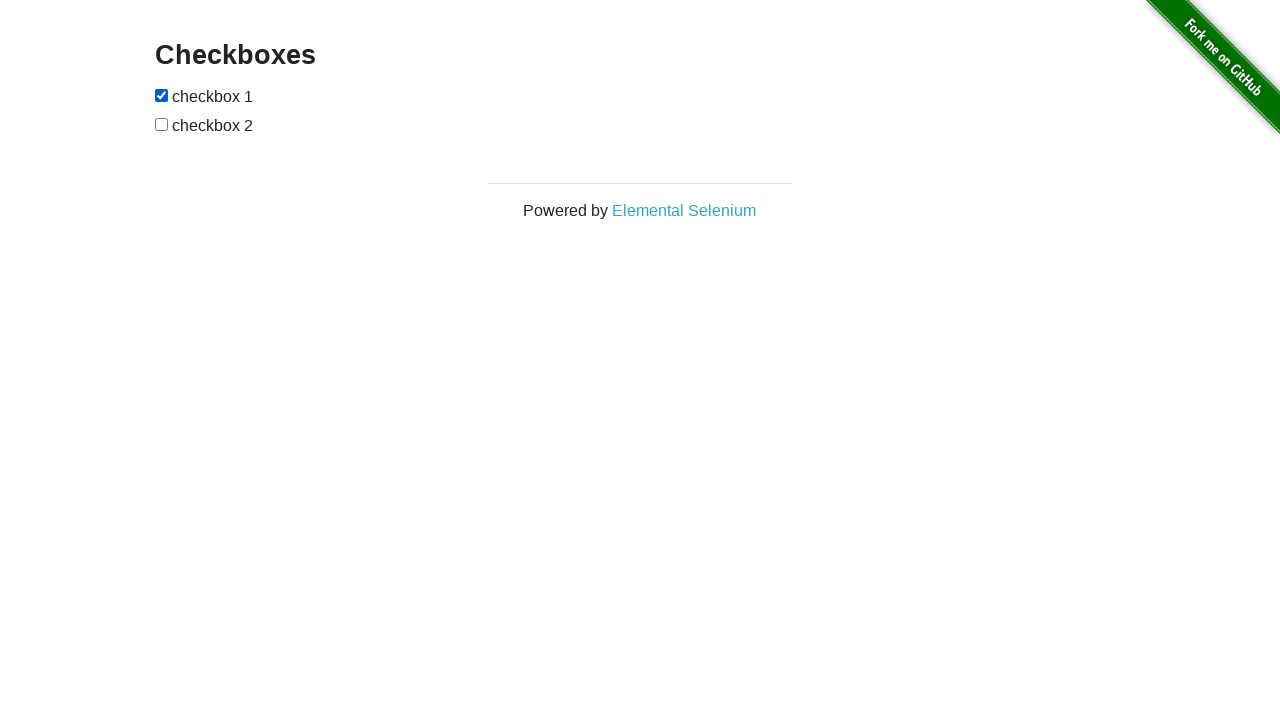